Tests form validation by entering valid credentials and verifying successful redirect to secure page

Starting URL: http://the-internet.herokuapp.com/login

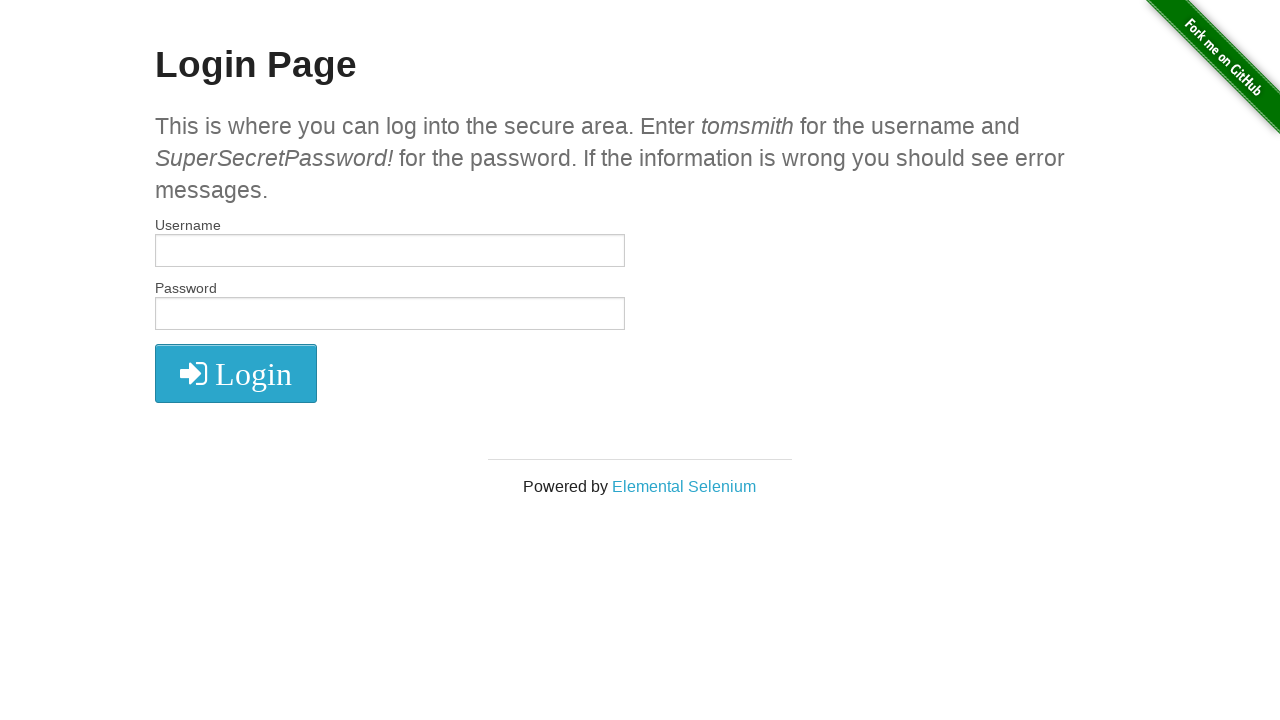

Filled username field with 'tomsmith' on #username
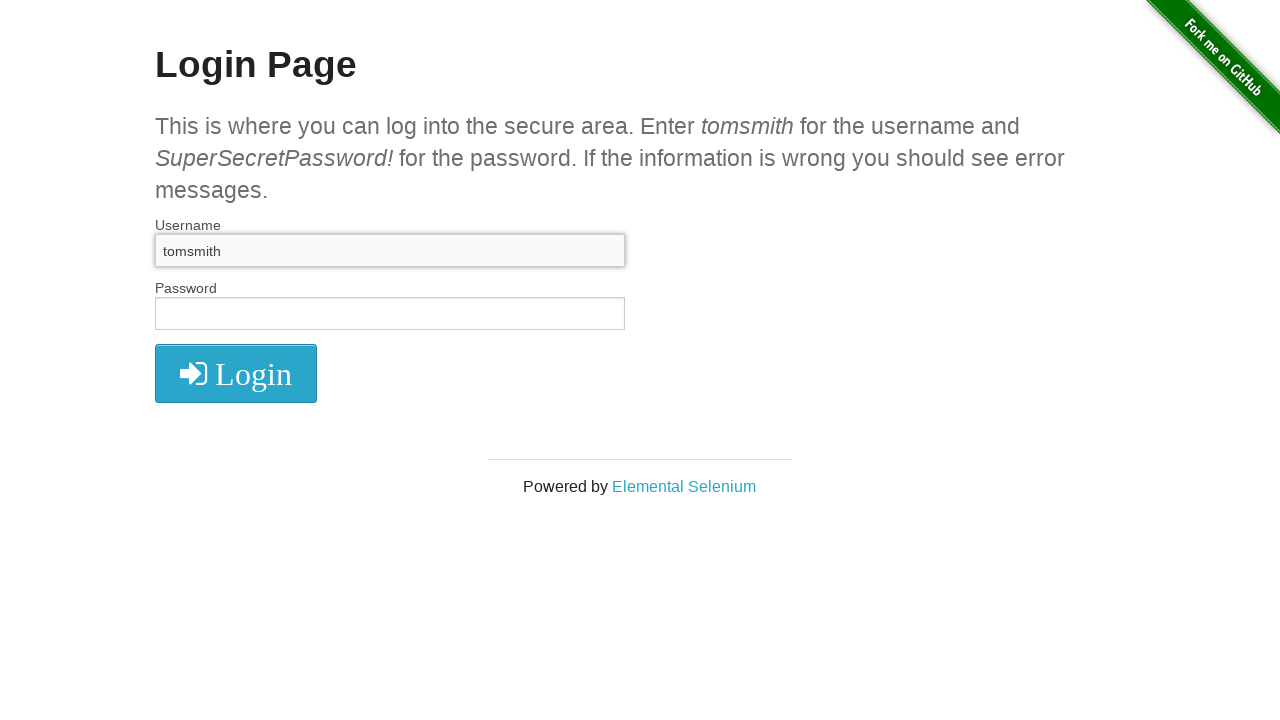

Filled password field with 'SuperSecretPassword!' on #password
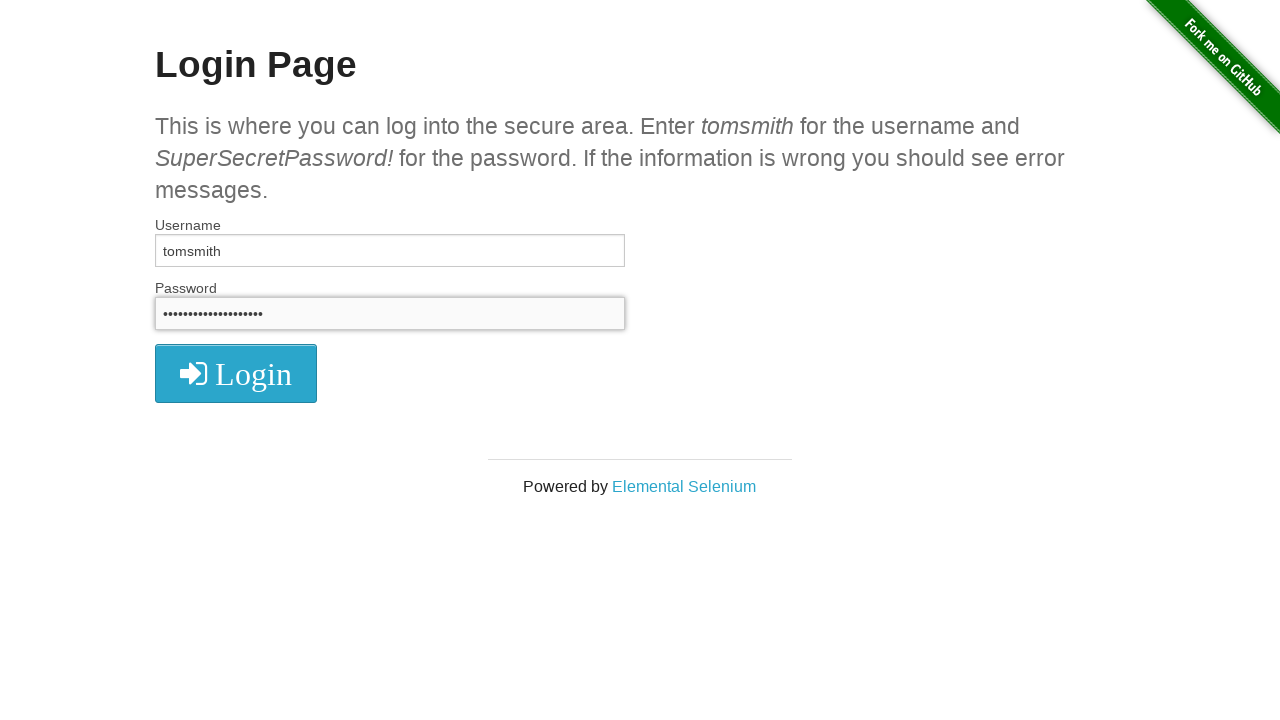

Clicked login submit button at (236, 373) on button[type="submit"]
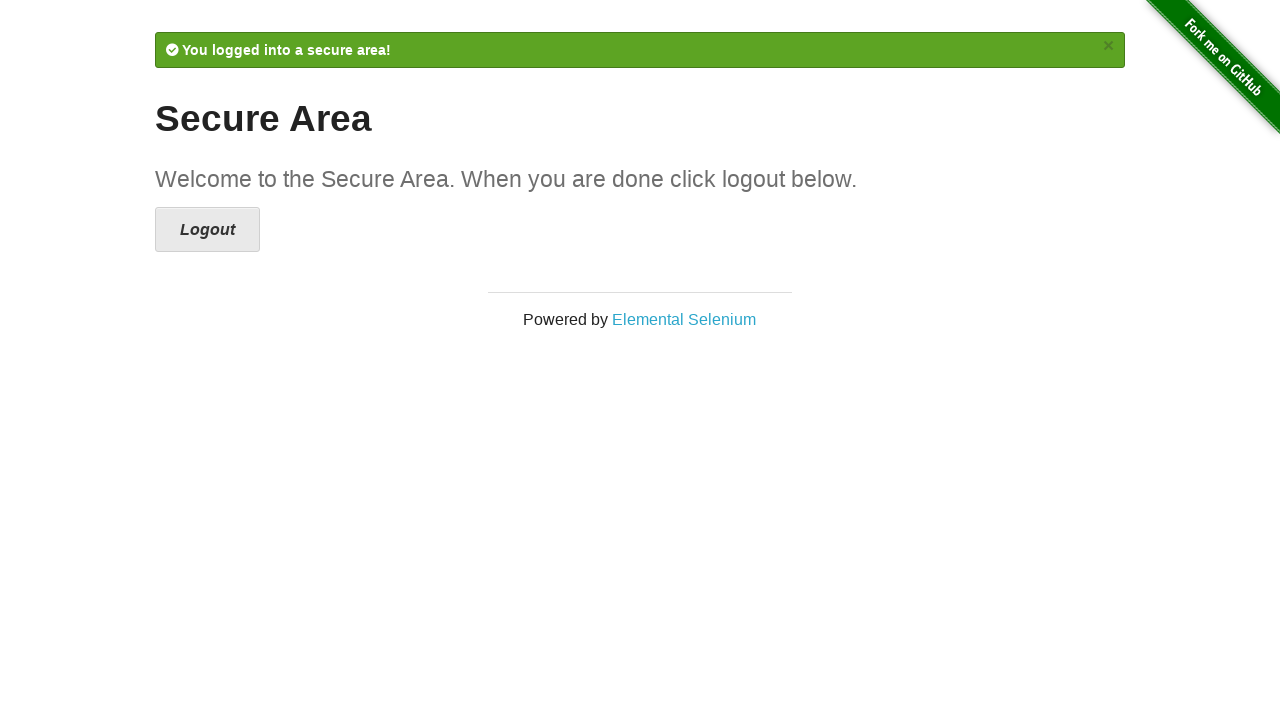

Waited for navigation to secure page
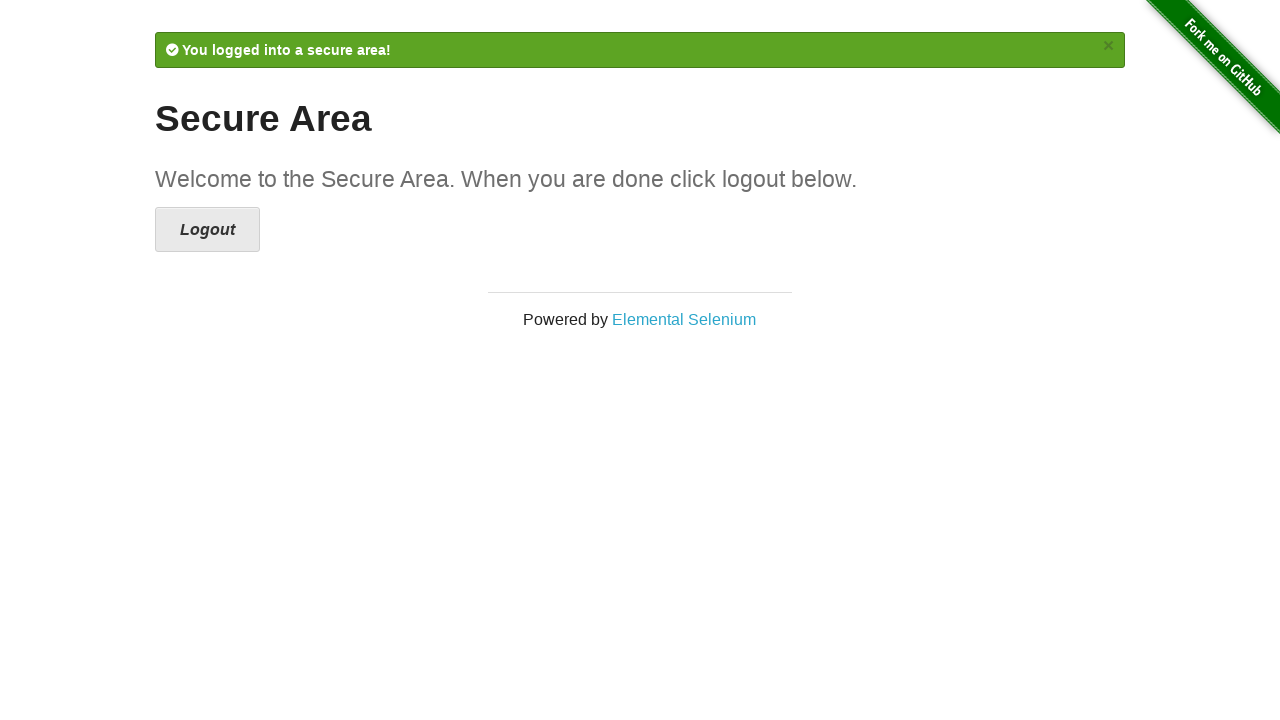

Verified successful redirect to secure page at http://the-internet.herokuapp.com/secure
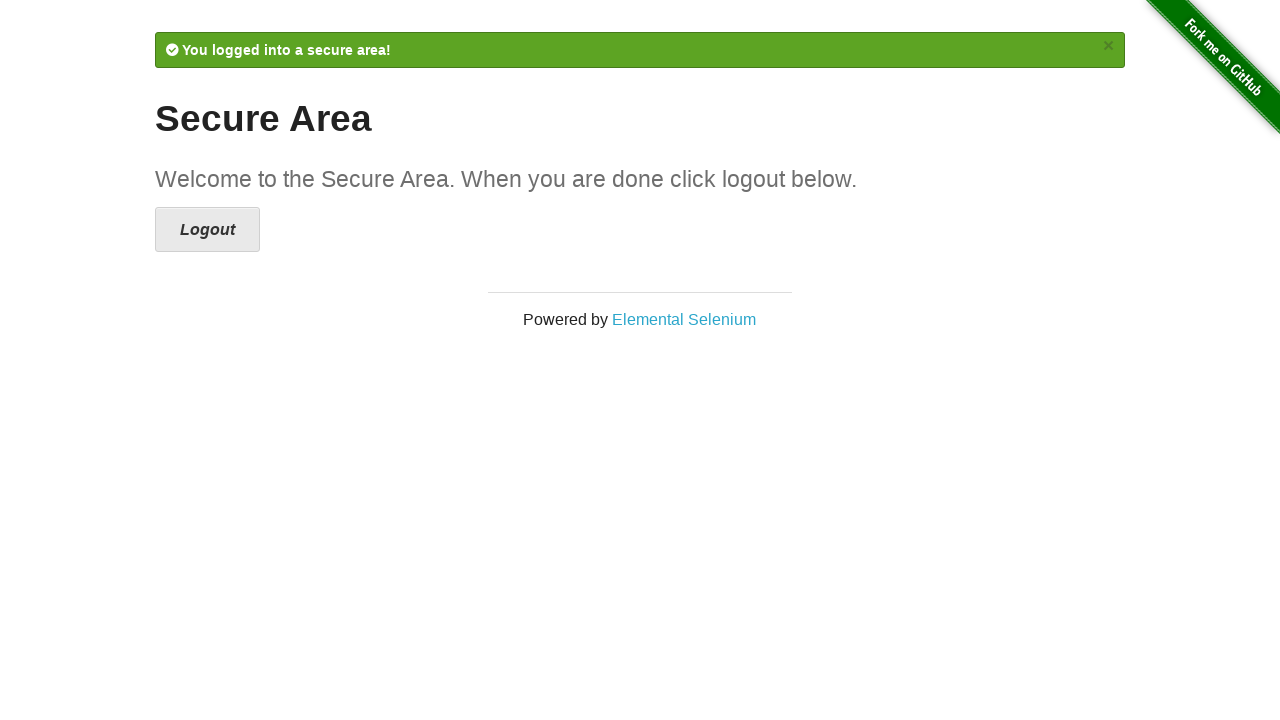

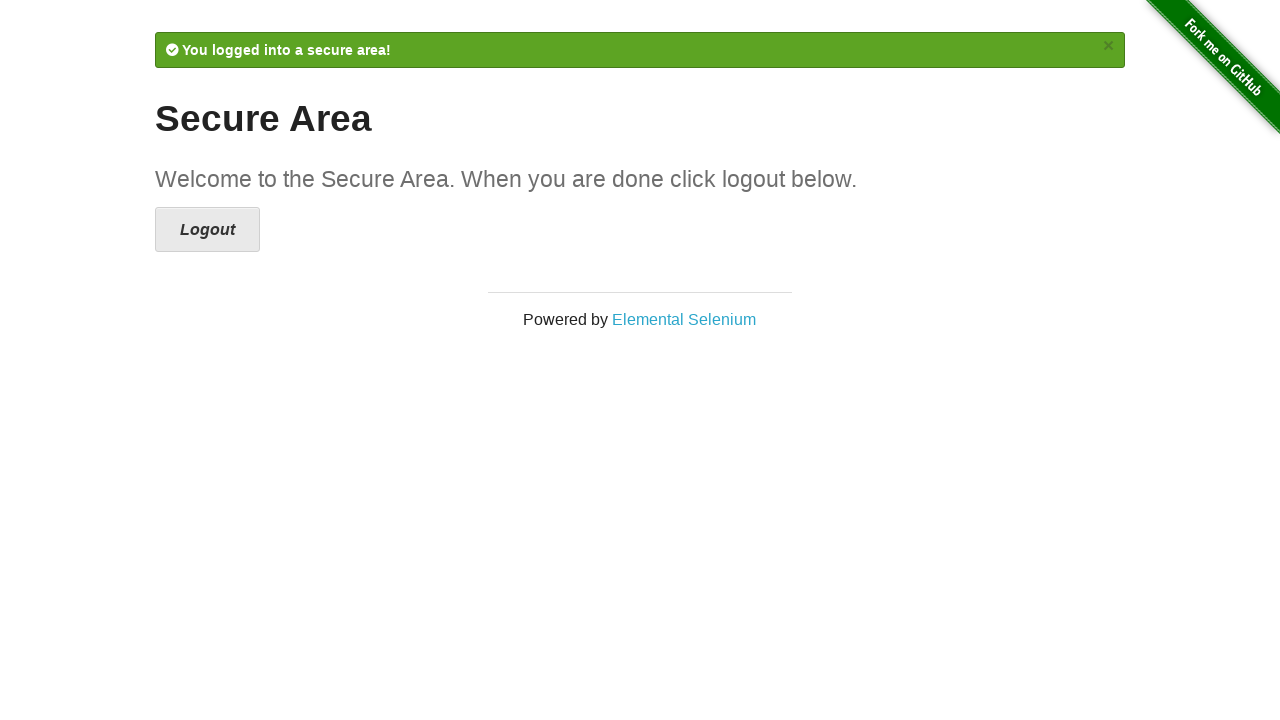